Tests the complete user registration flow on automationexercise.com by filling out signup form fields with randomly generated data including name, email, password, address, and contact information, then submitting the account creation form.

Starting URL: https://automationexercise.com/

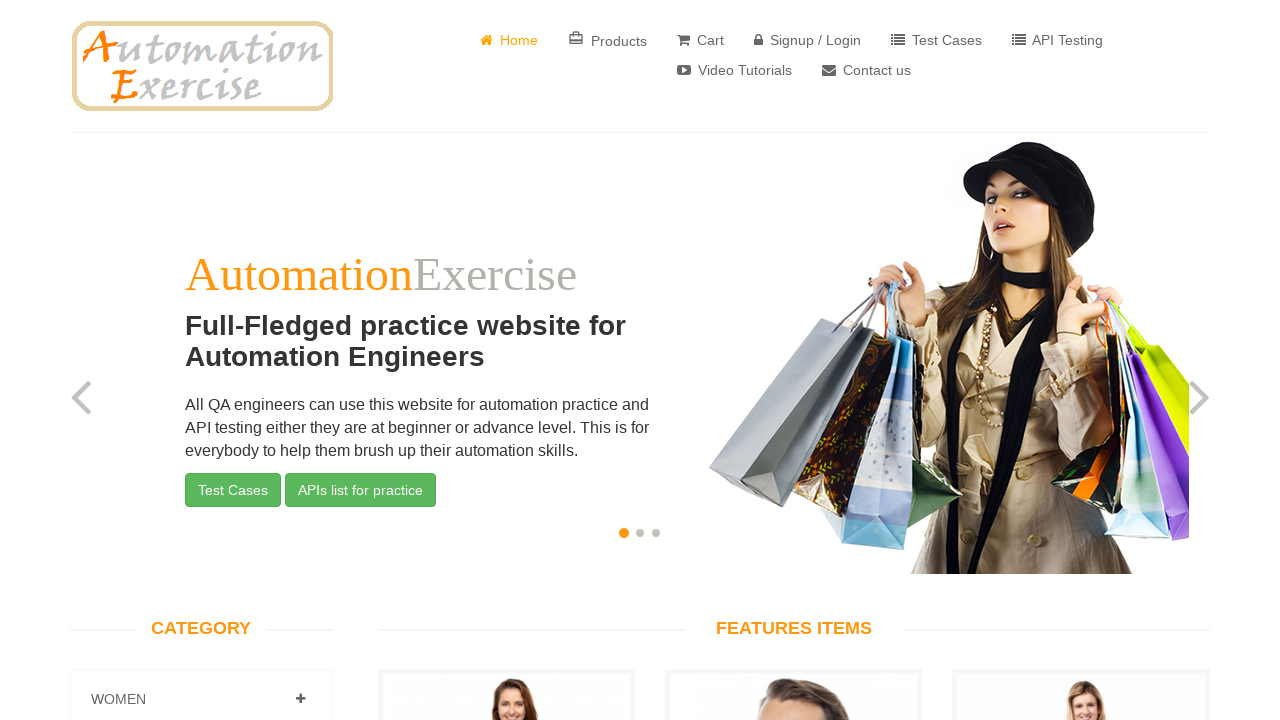

Clicked on Signup/Login link at (808, 40) on a[href='/login']
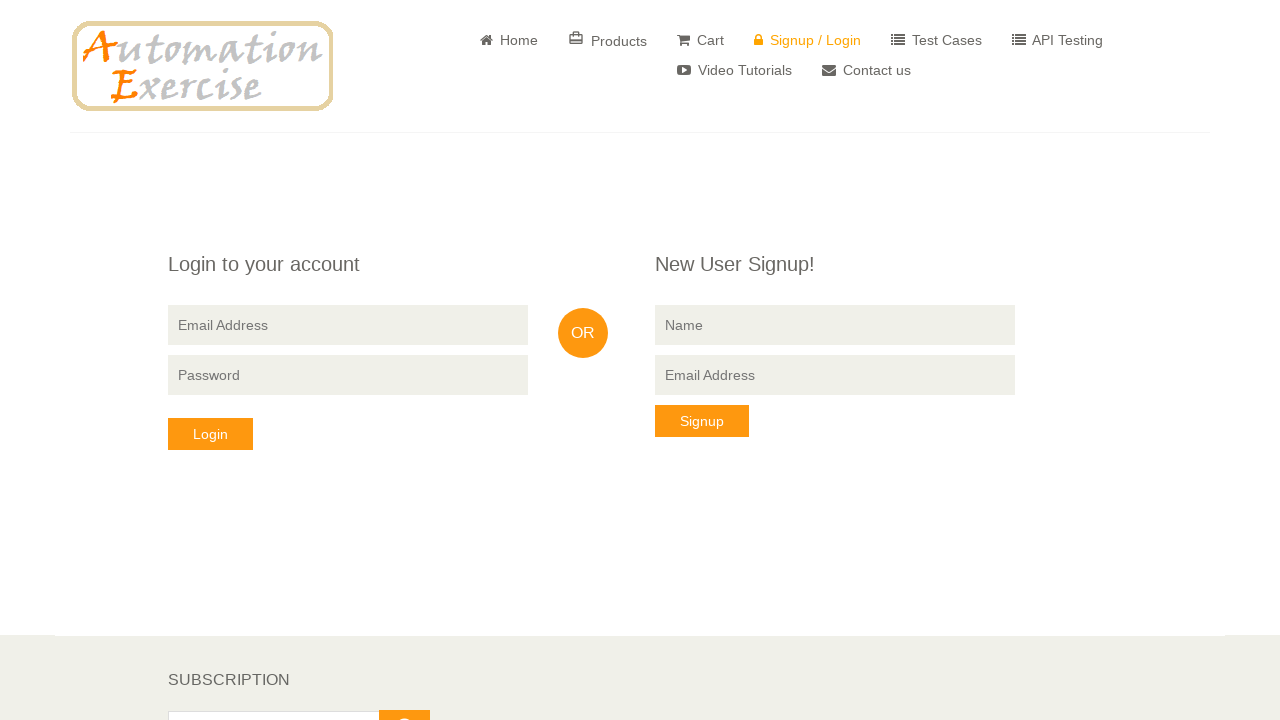

Login page loaded
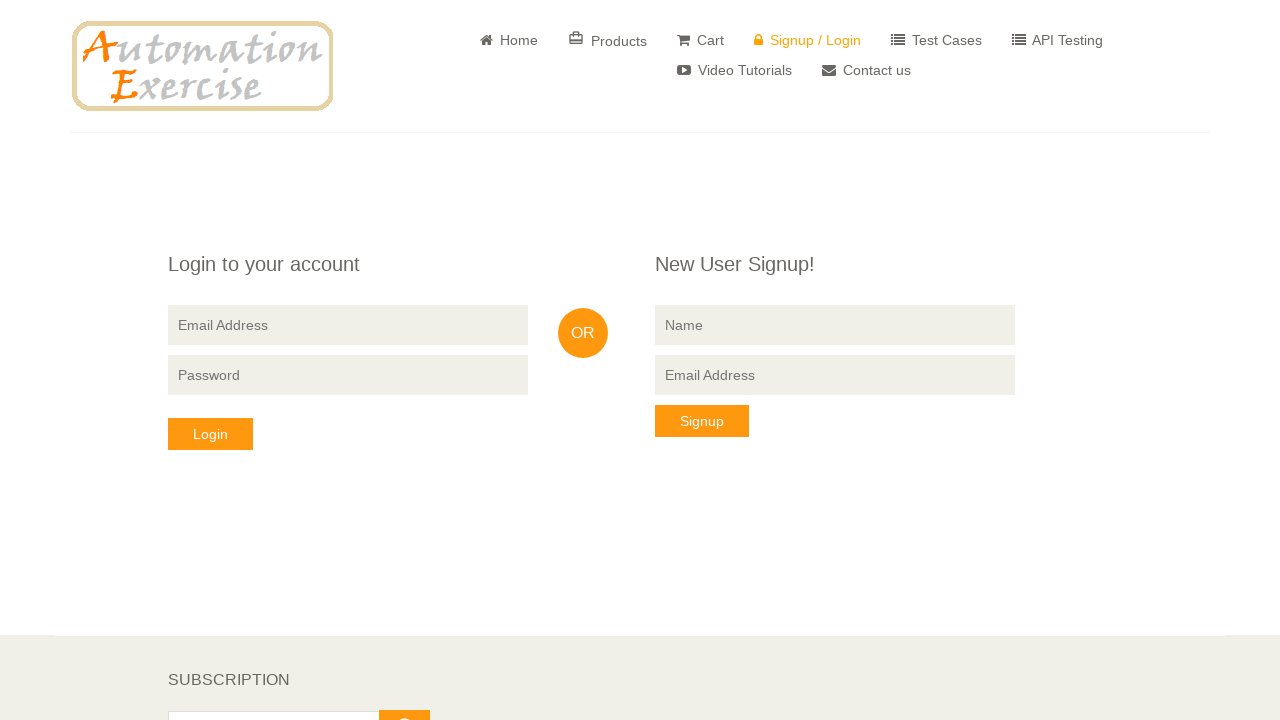

Filled signup name field with 'tesvjumlxw' on input[data-qa='signup-name']
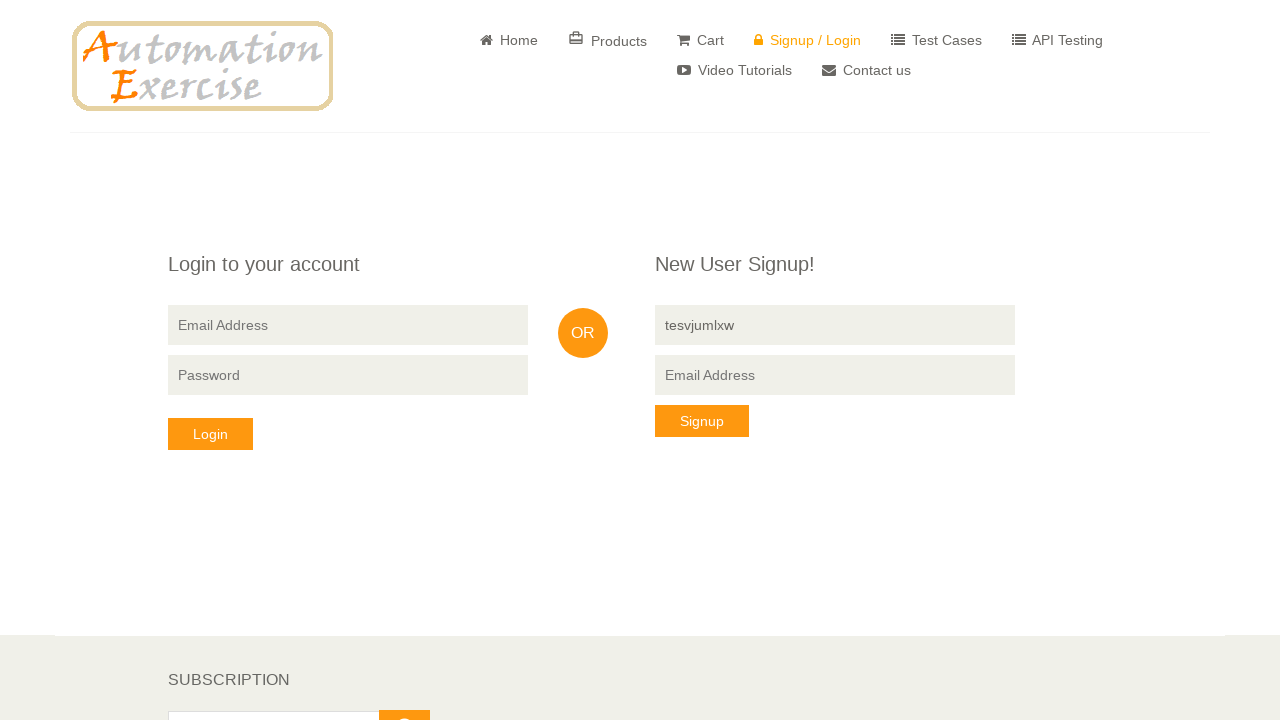

Filled signup email field with 'tesvjumlxw@TestEmail.com' on input[data-qa='signup-email']
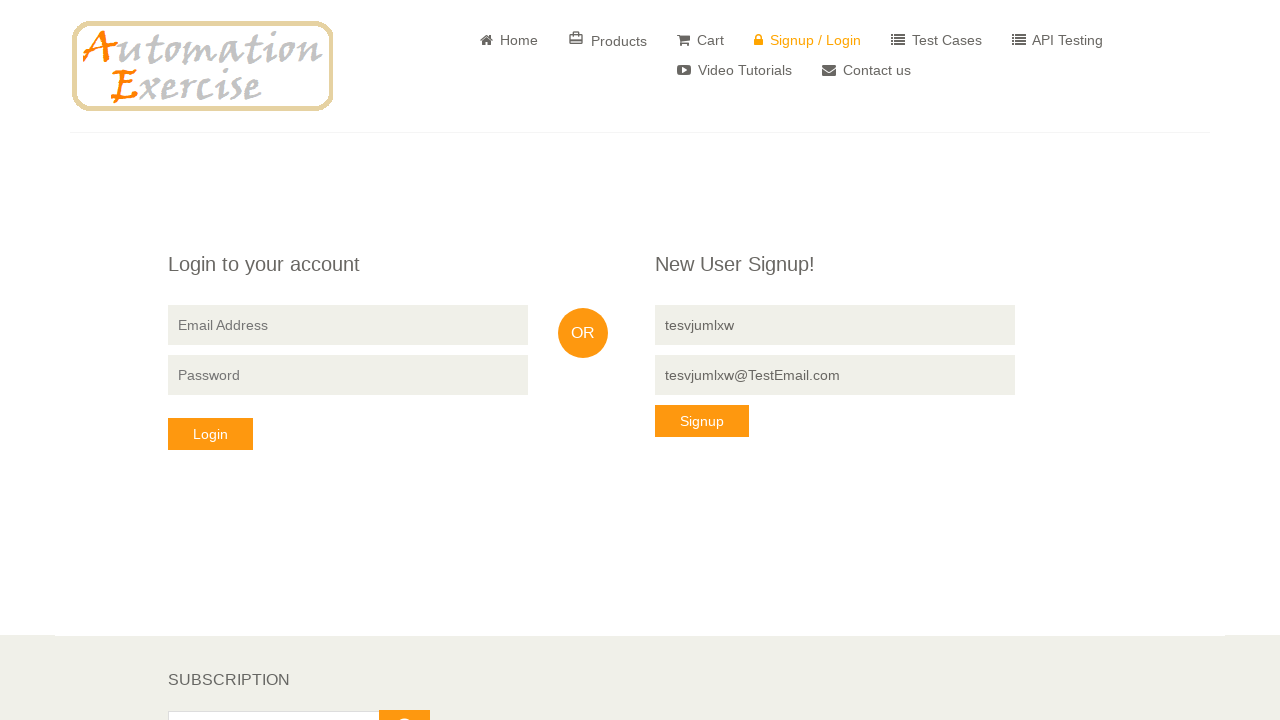

Clicked Signup button at (702, 421) on button[data-qa='signup-button']
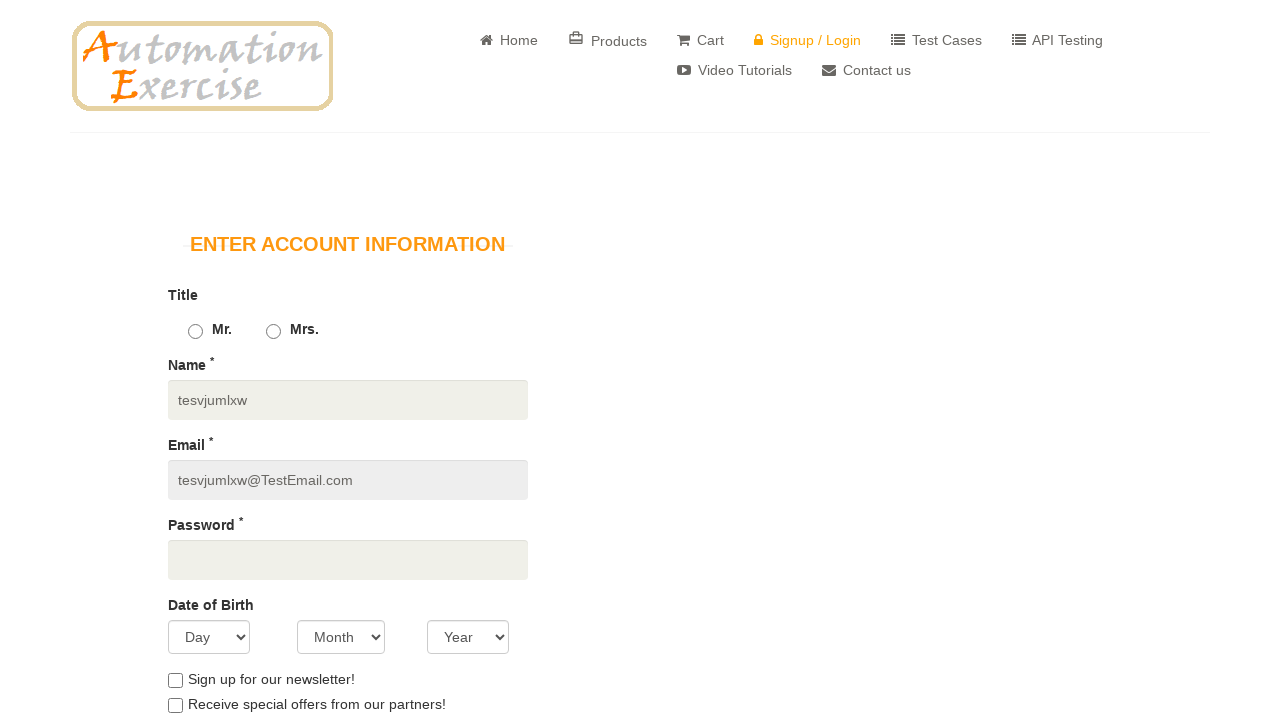

Signup form page loaded
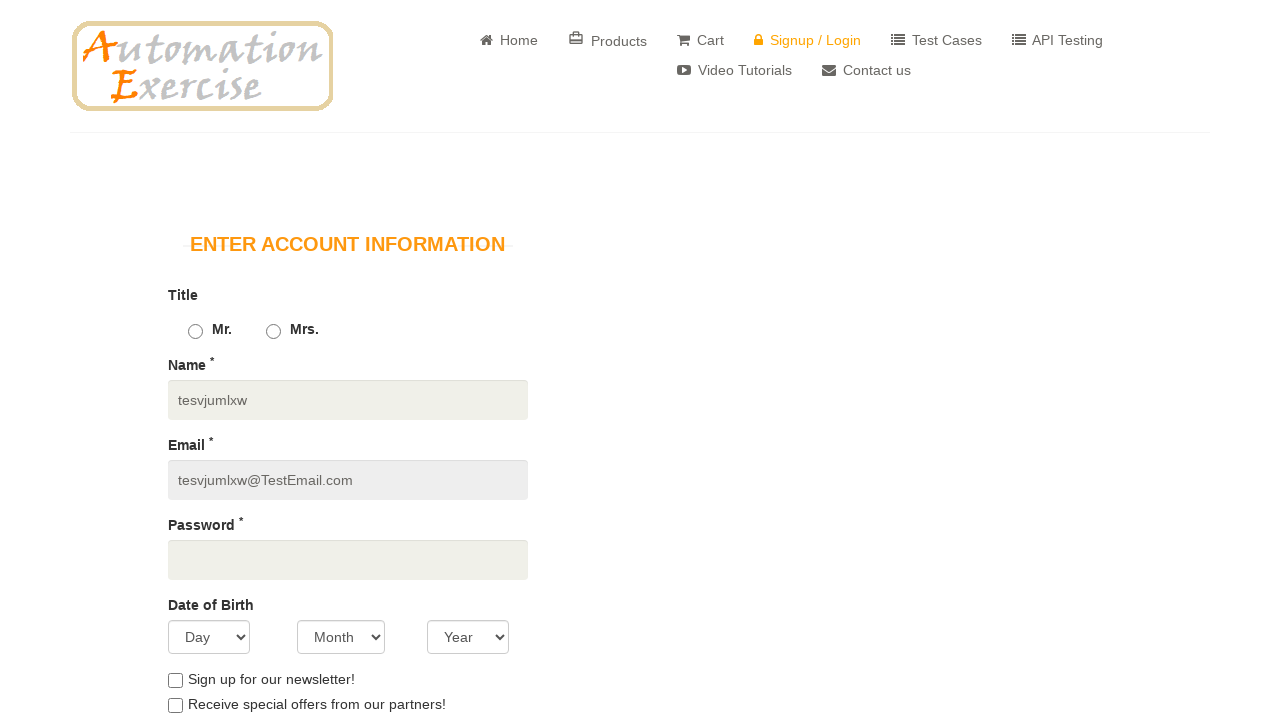

Clicked newsletter checkbox at (175, 680) on #newsletter
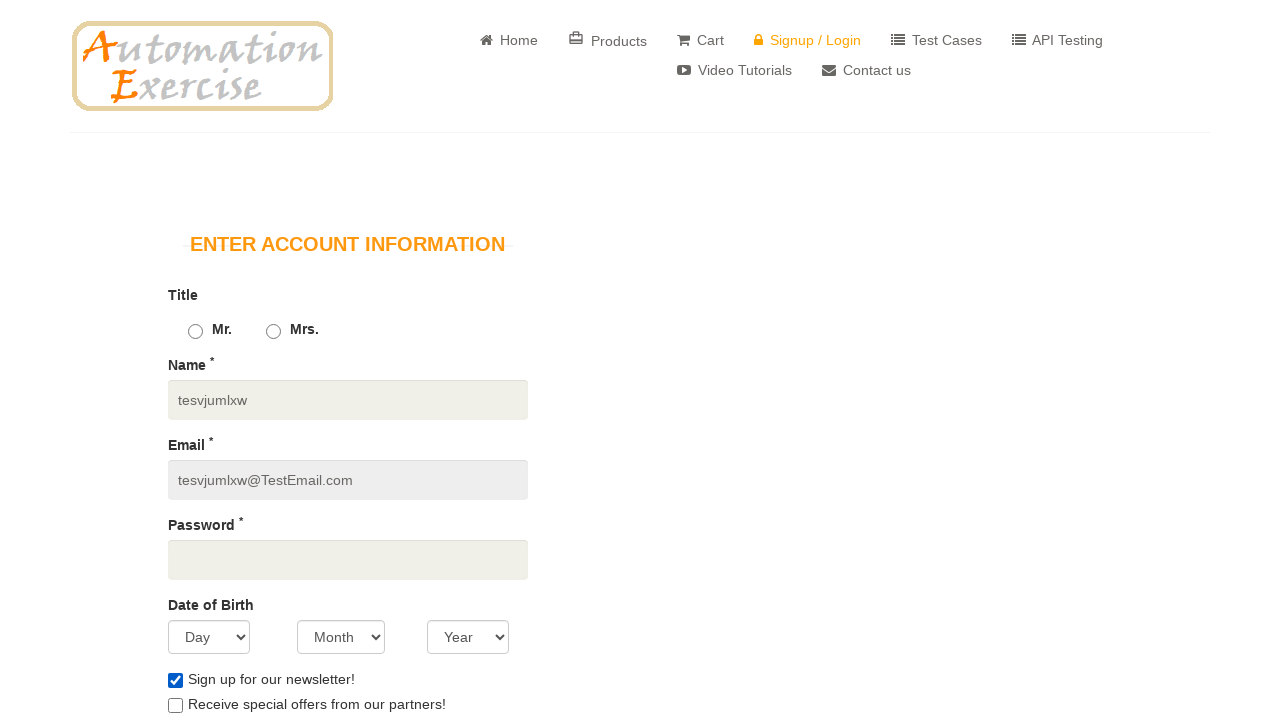

Filled password field on input[data-qa='password']
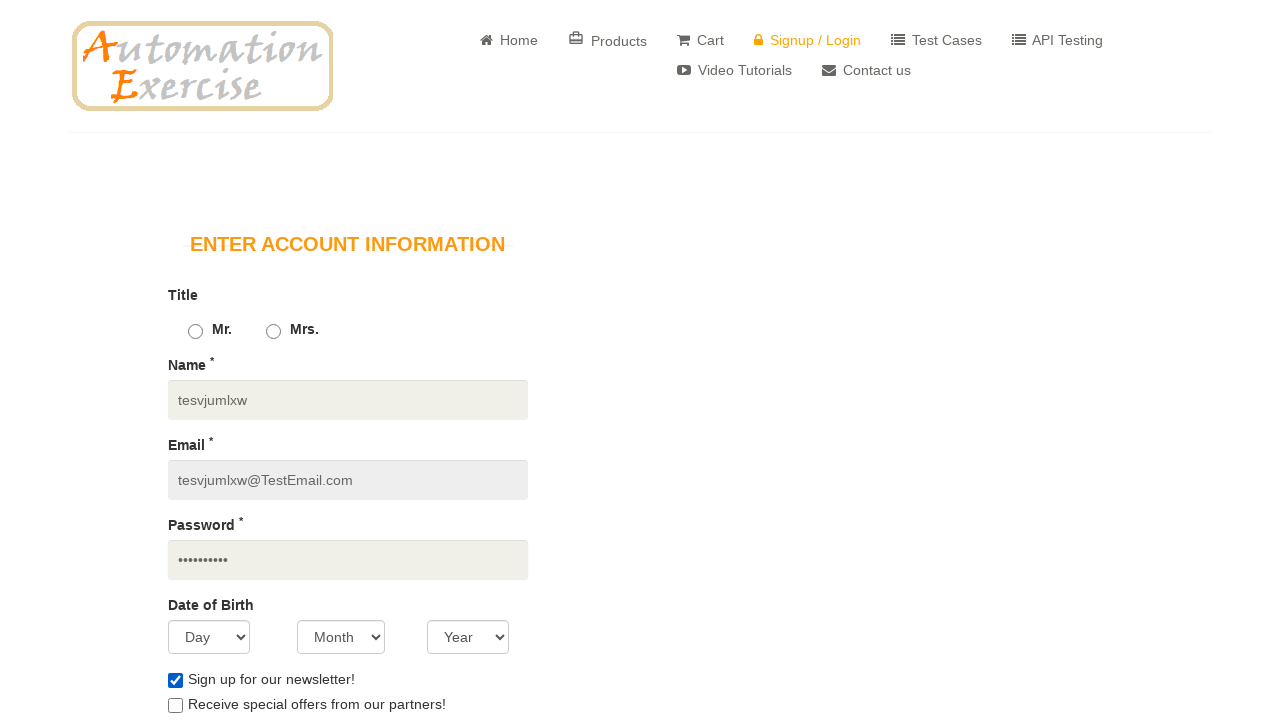

Filled first name field with 'KfWzaaCOlB' on input[data-qa='first_name']
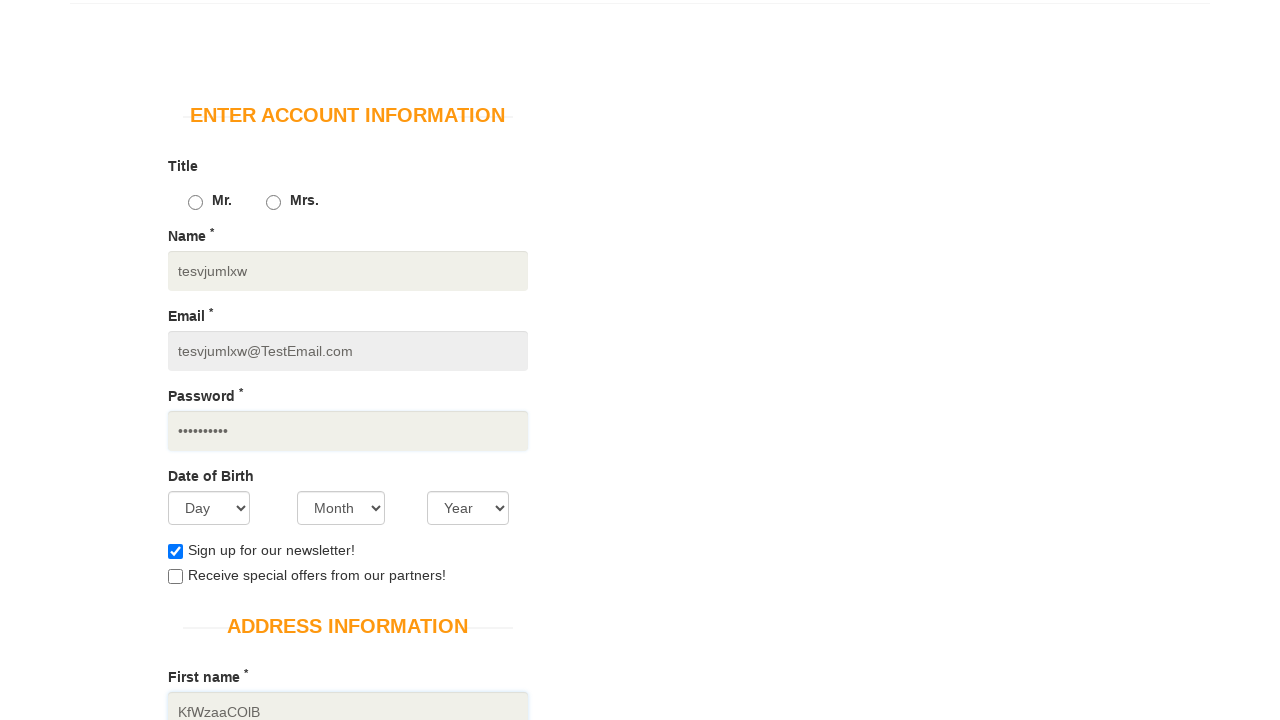

Filled last name field with 'NVnTtFYOKv' on input[data-qa='last_name']
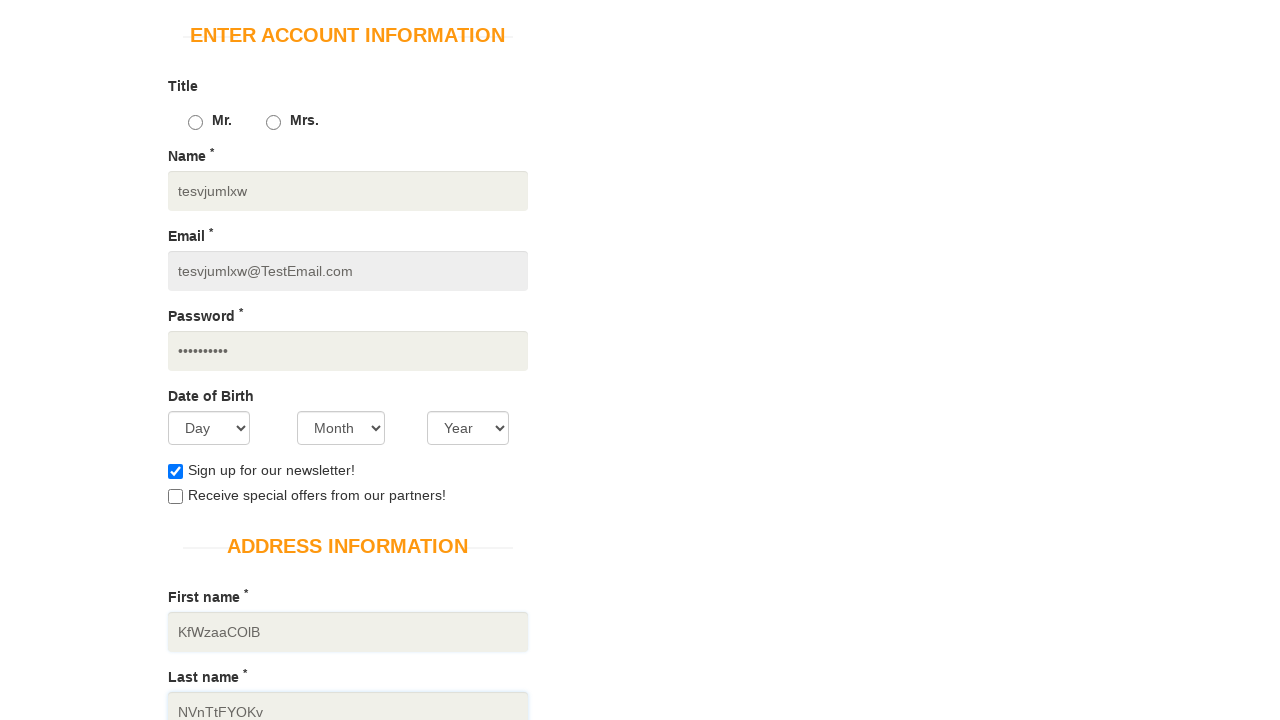

Filled address field with '472 DyrHRCGC Rd.' on input[name='address1']
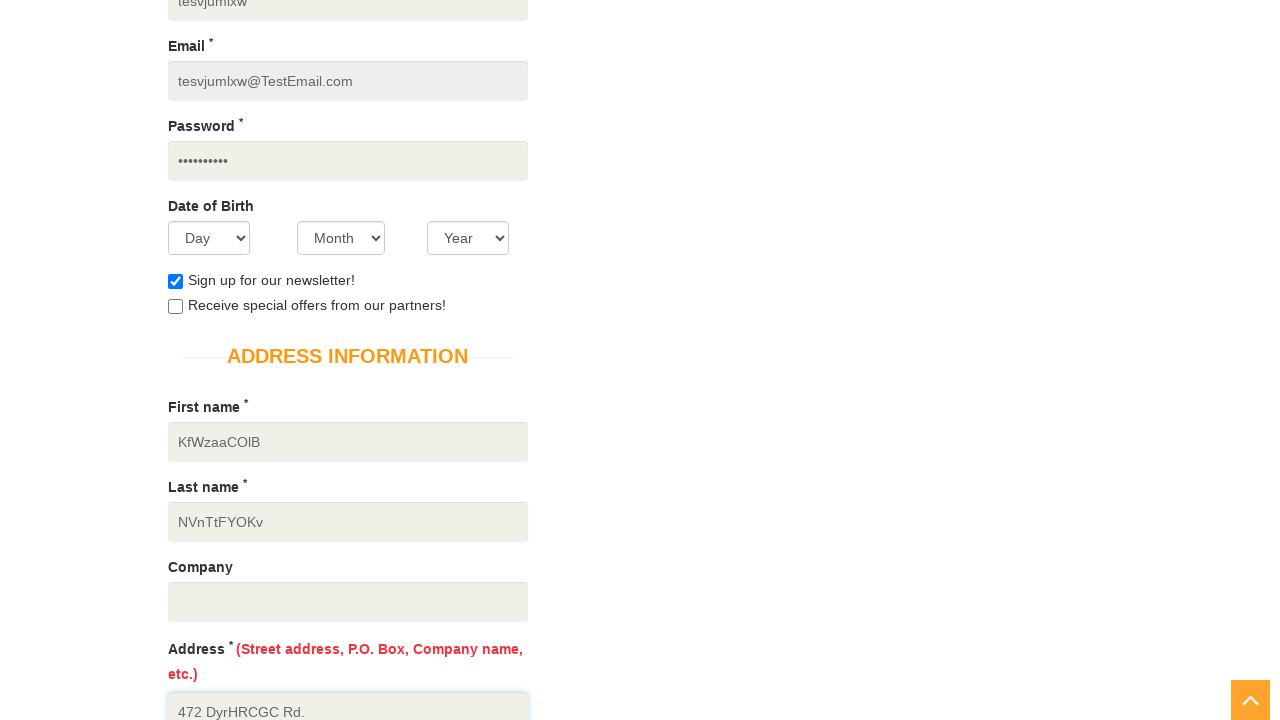

Selected 'United States' as country on select[name='country']
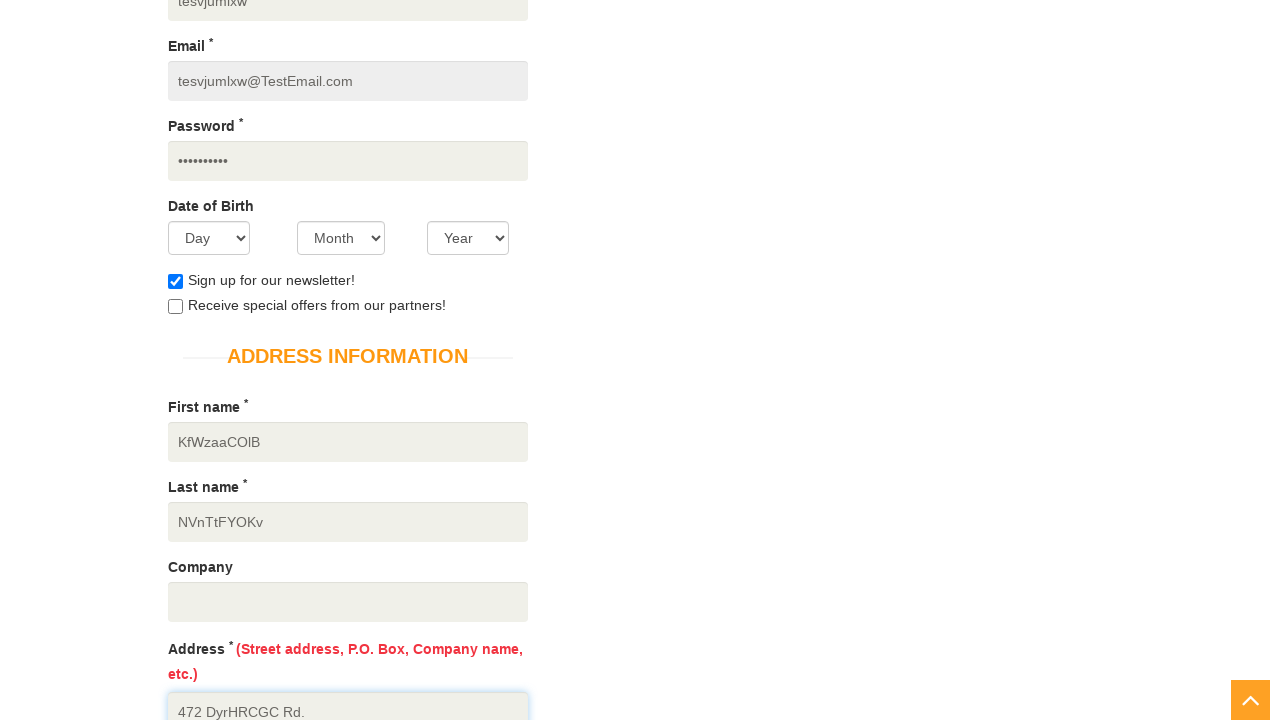

Filled state field with 'Delaware' on input[data-qa='state']
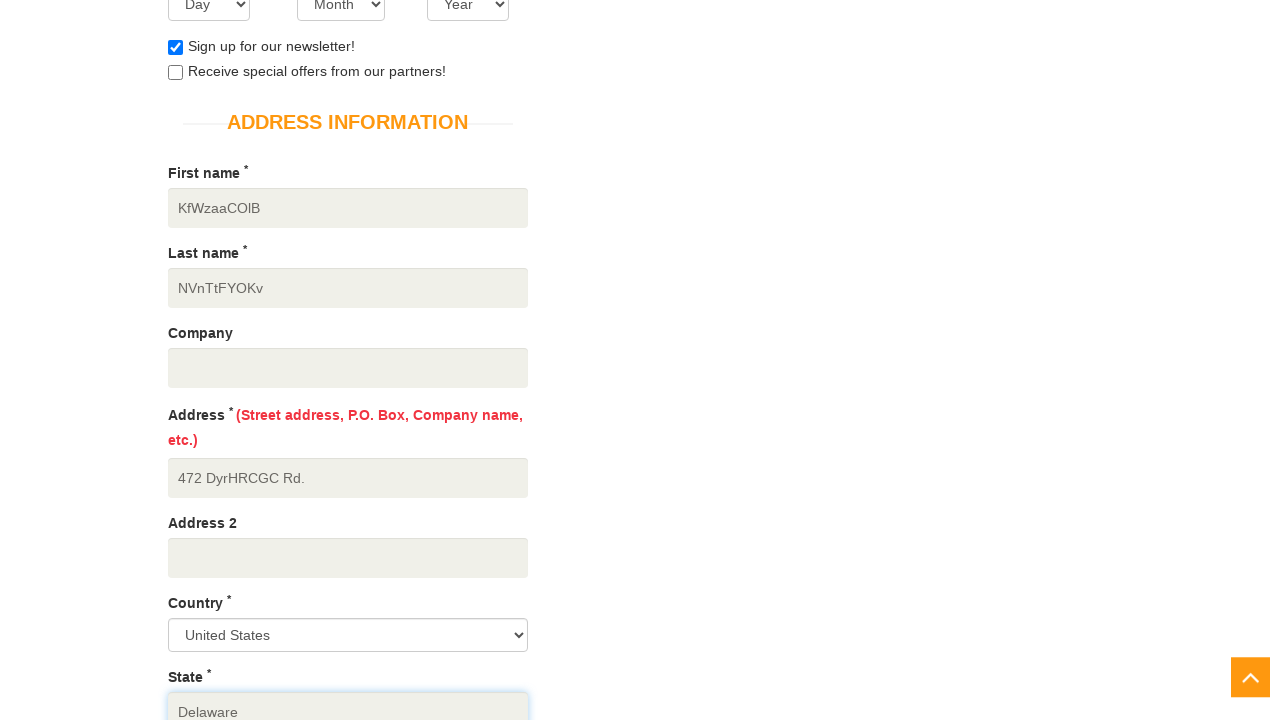

Filled city field with 'Milford' on input[data-qa='city']
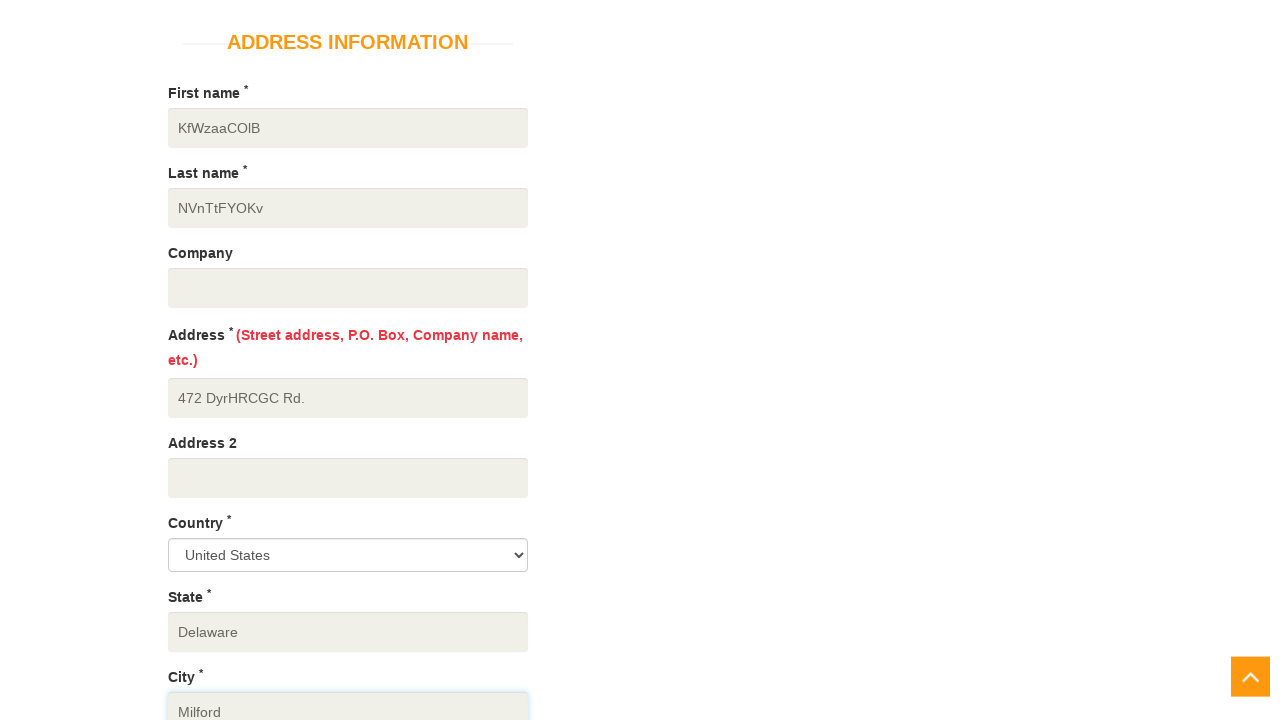

Filled zipcode field with '19963' on input[data-qa='zipcode']
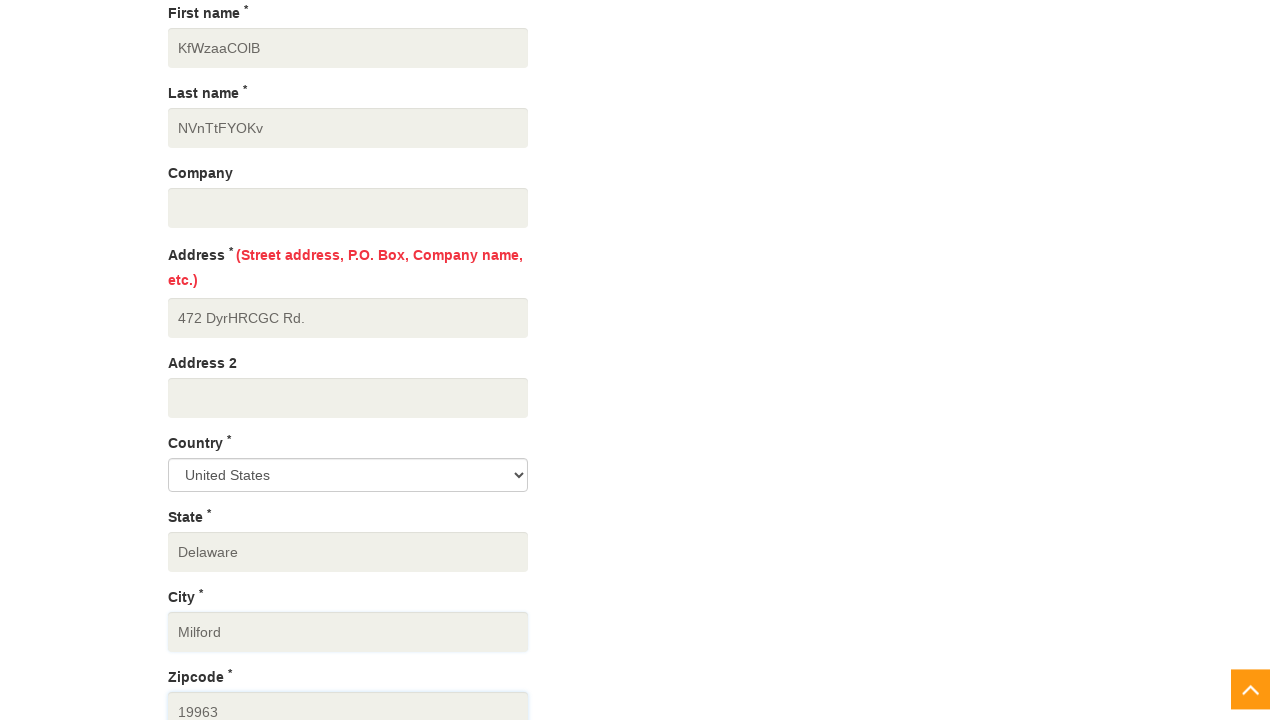

Filled mobile number field with '(555) 555 - 5555' on input[data-qa='mobile_number']
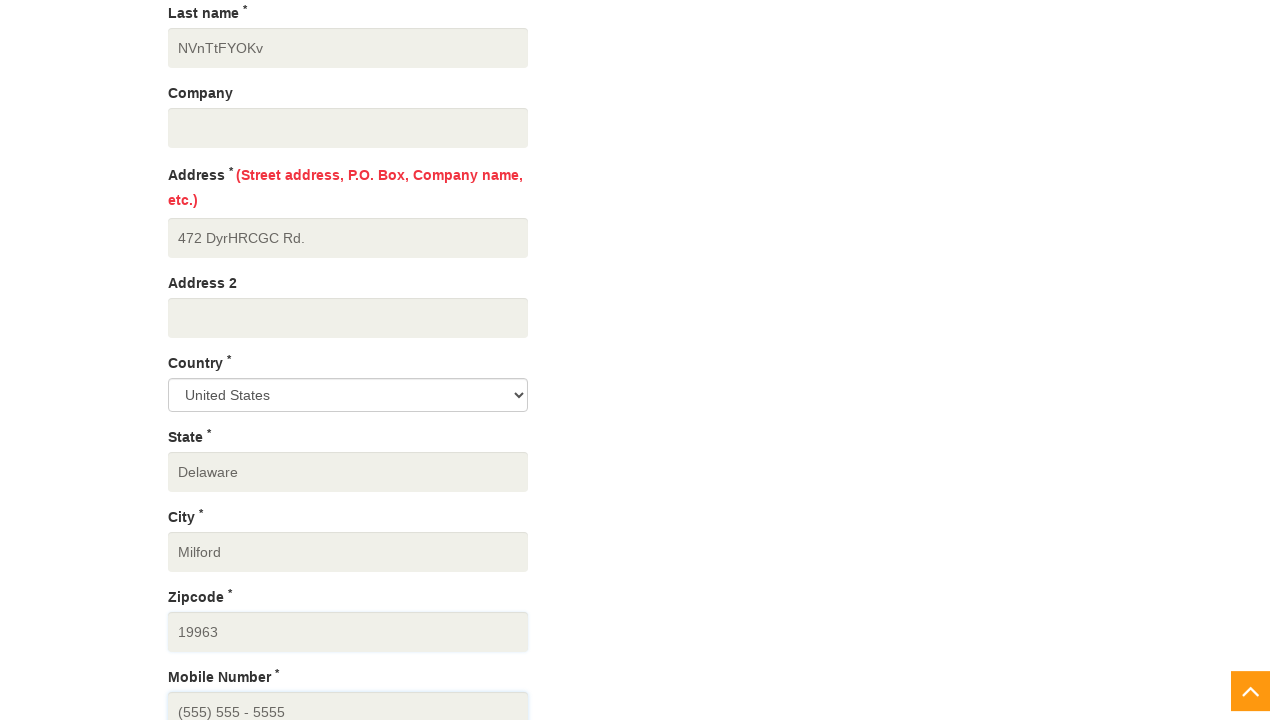

Clicked Create Account button at (241, 360) on button[data-qa='create-account']
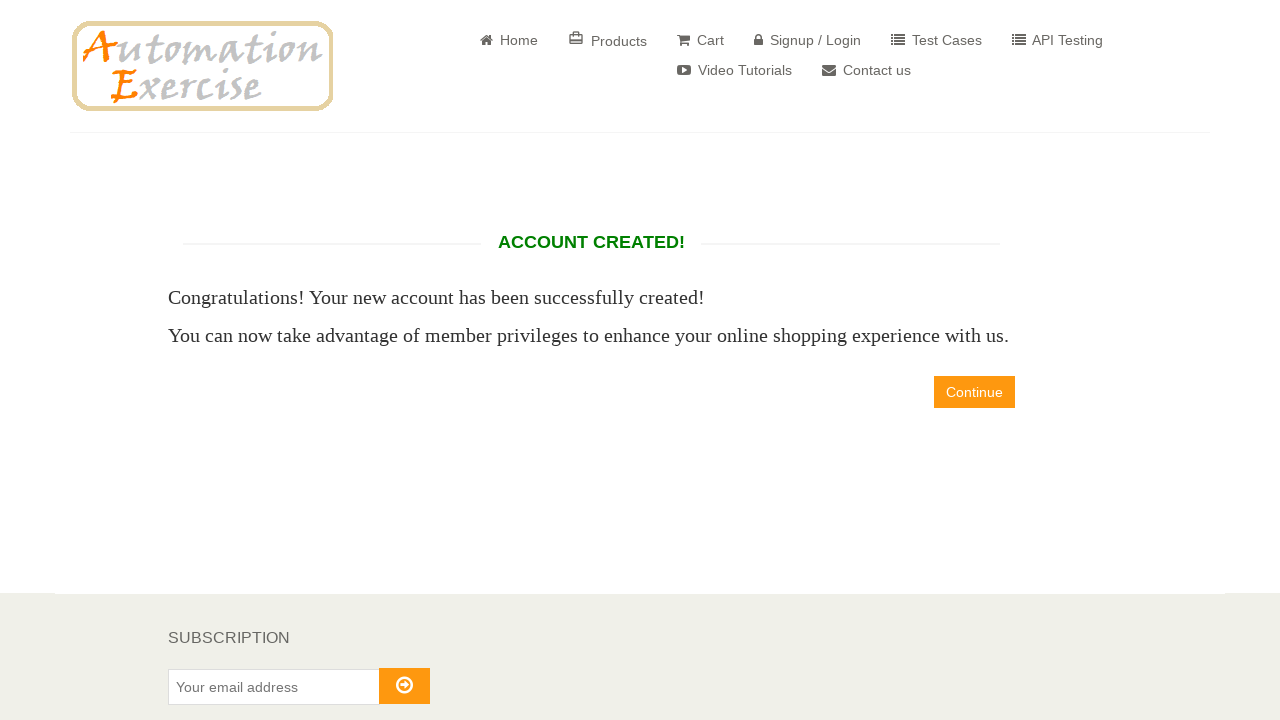

Account creation confirmation page loaded
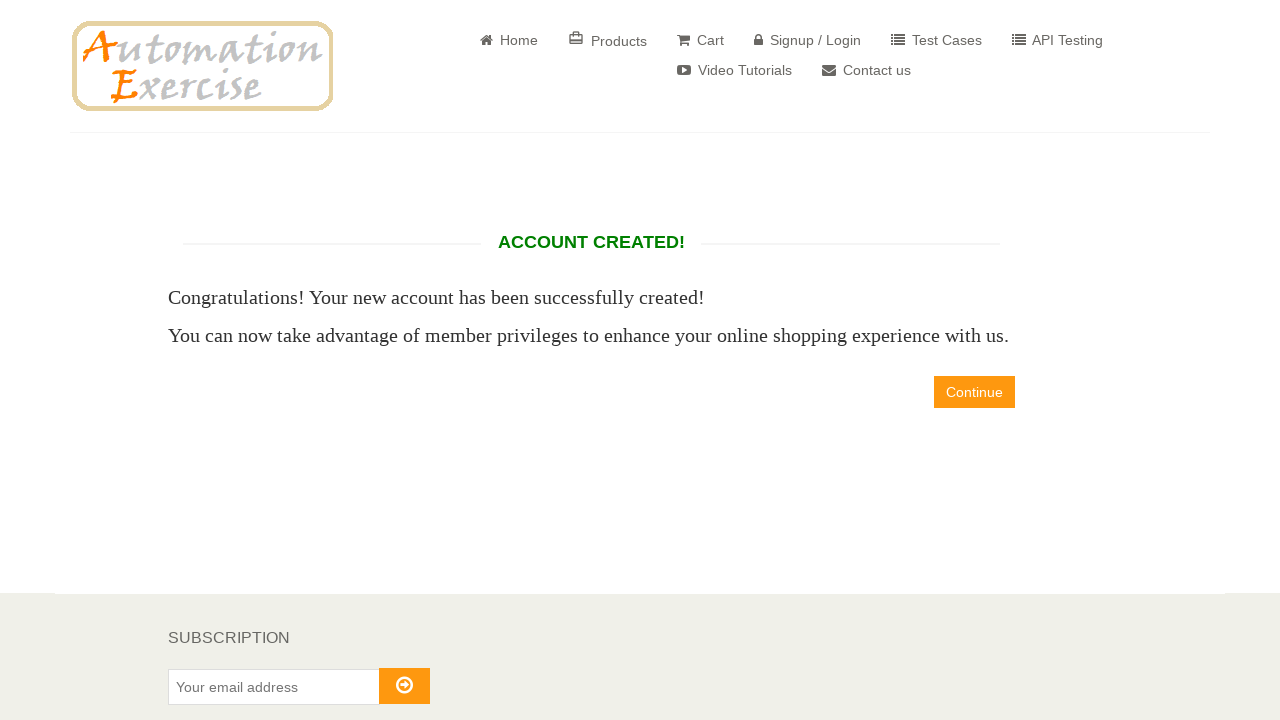

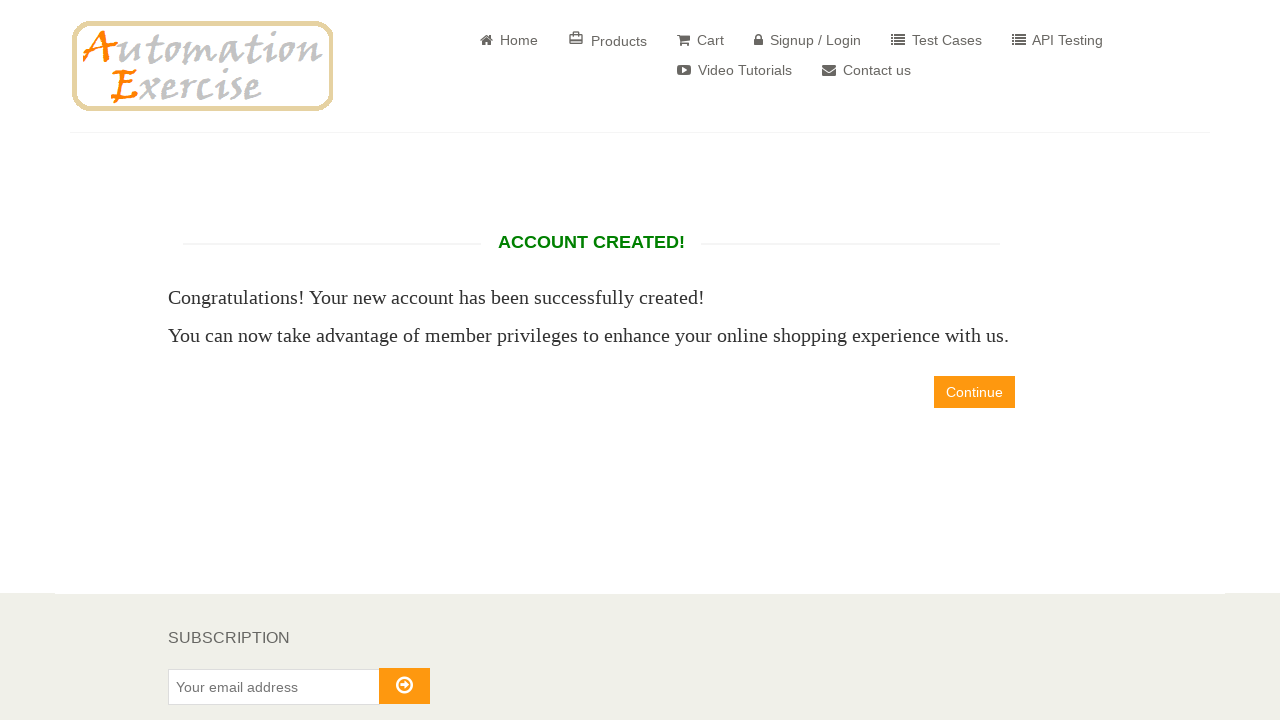